Tests form filling functionality on a test automation practice site by entering user details including name, email, phone, address, selecting gender, day checkbox, date, country dropdown, and color options.

Starting URL: https://testautomationpractice.blogspot.com/

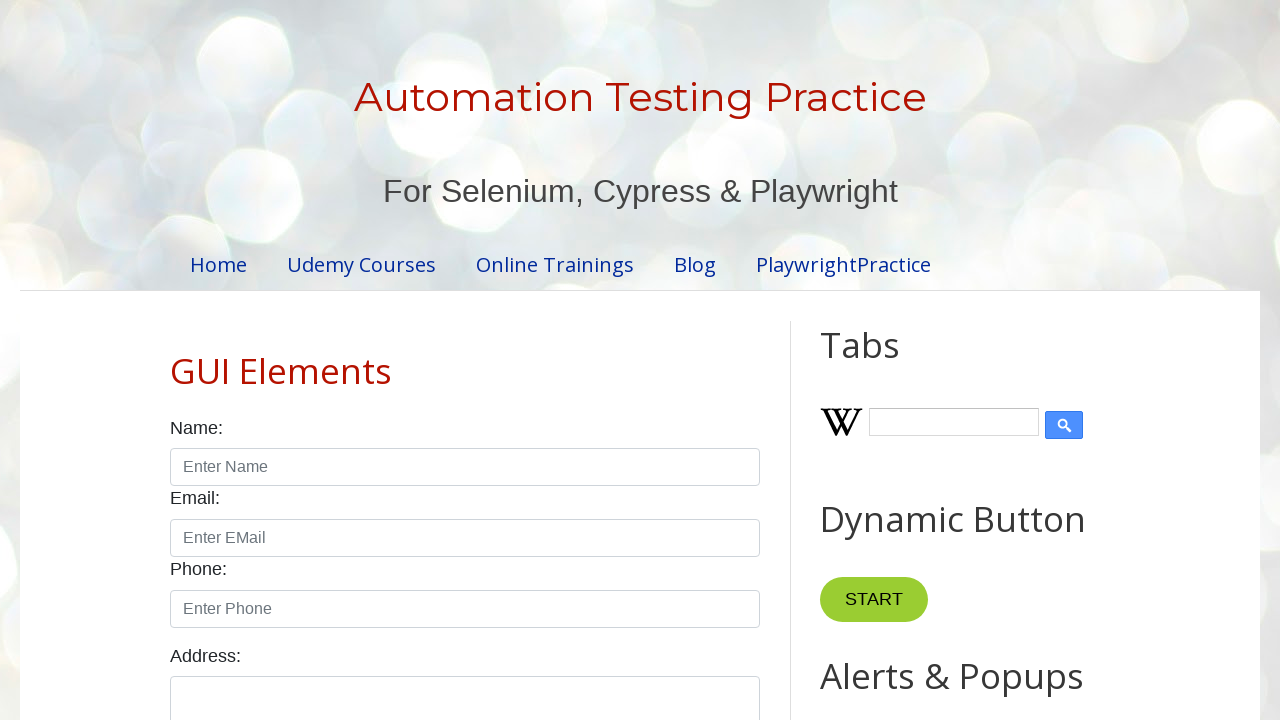

Filled name field with 'Ram' on input[id='name']
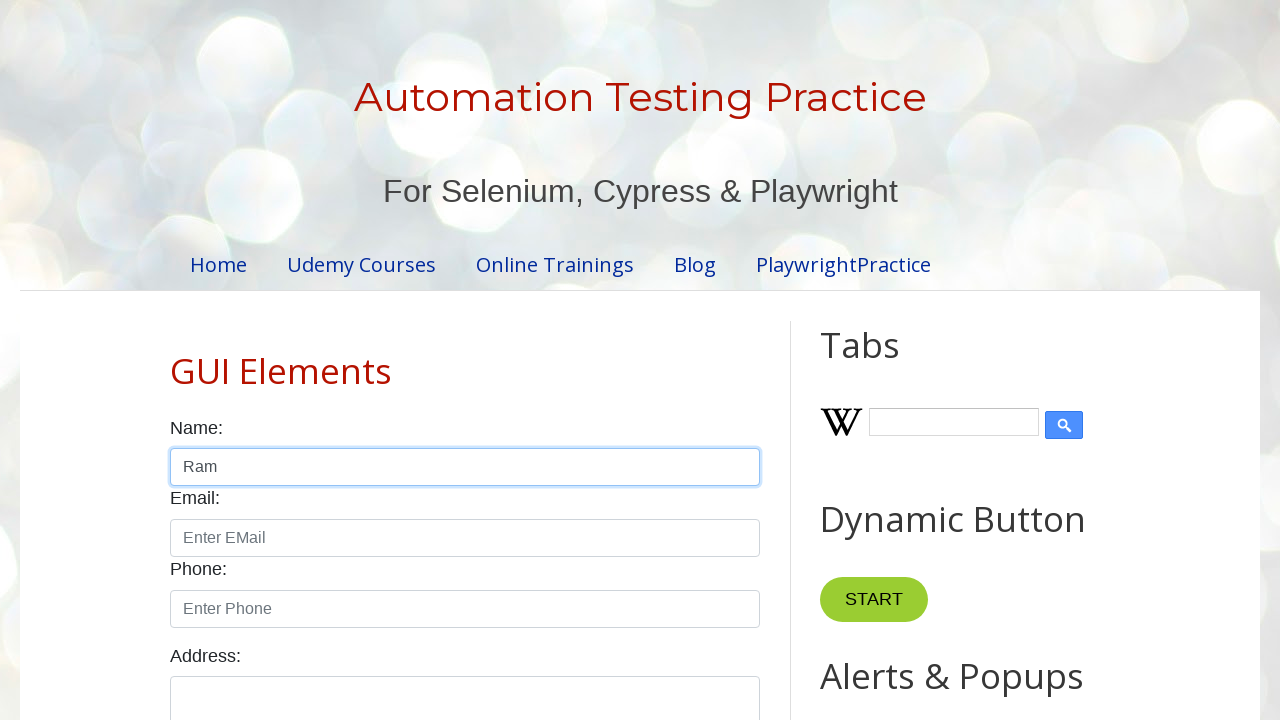

Filled email field with 'abc@gmail.com' on input[id='email']
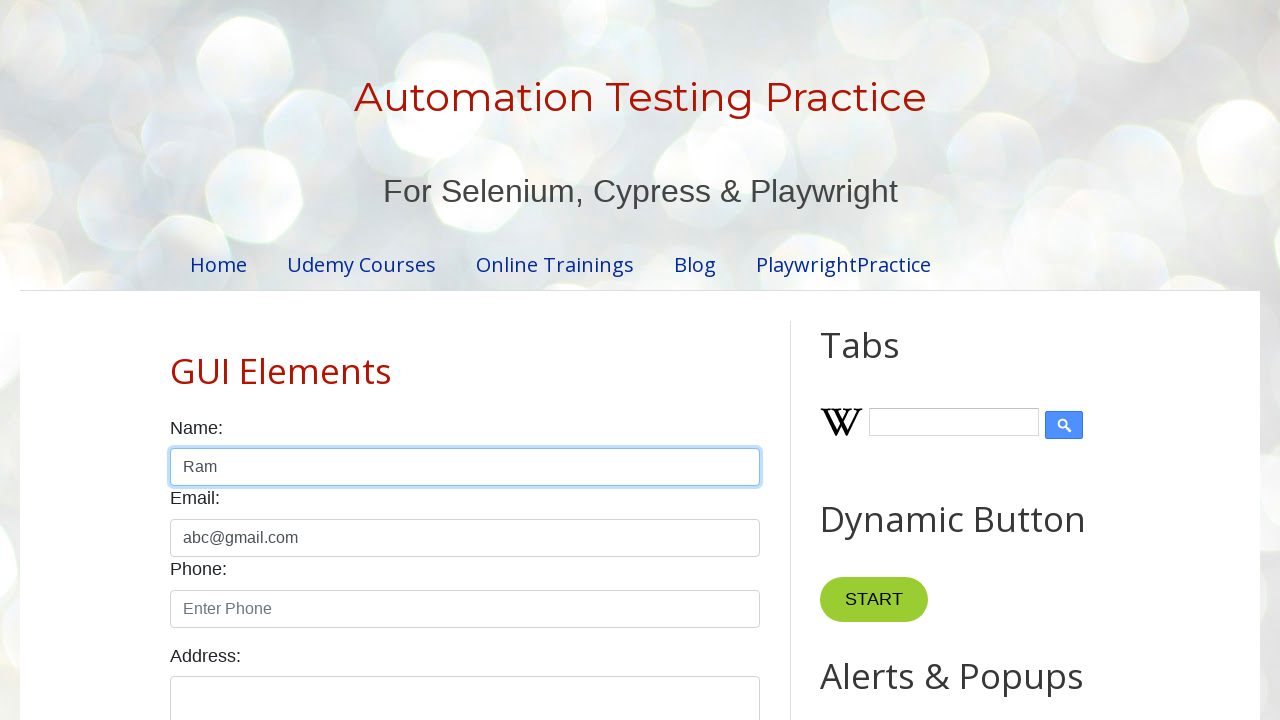

Filled phone field with '9898989898' on input[id='phone']
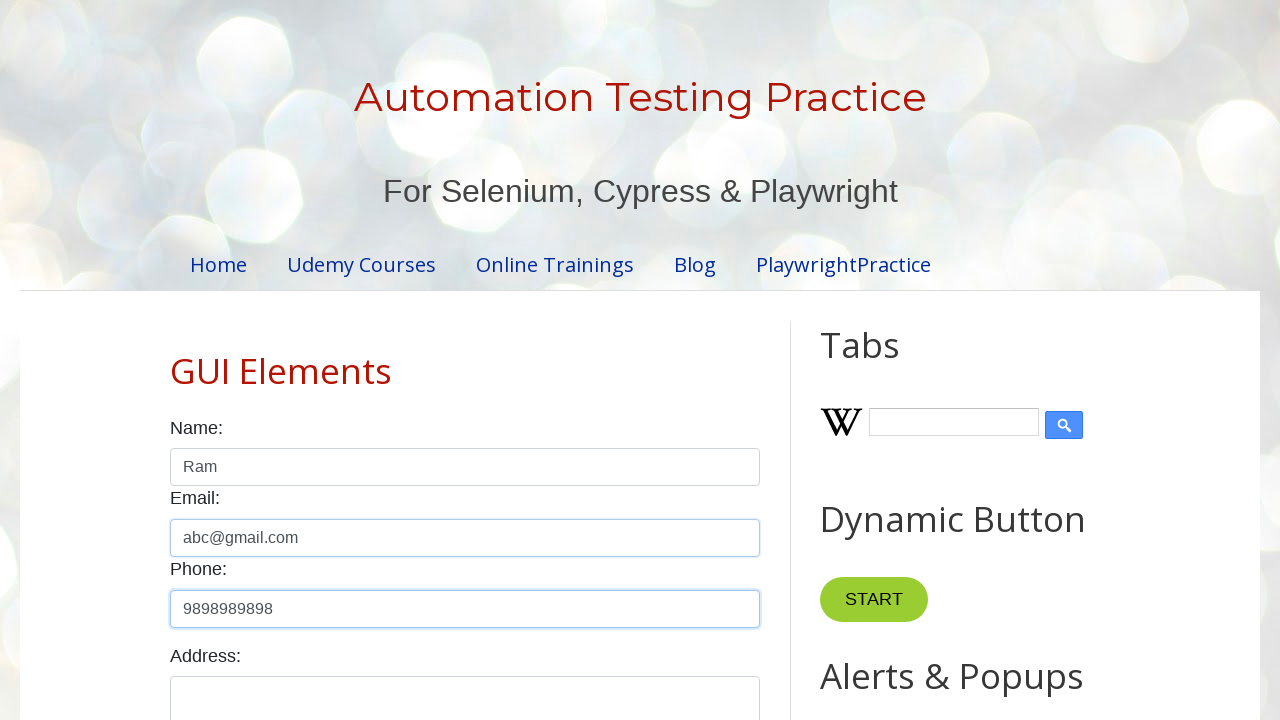

Filled address field with 'Pune' on textarea[id='textarea']
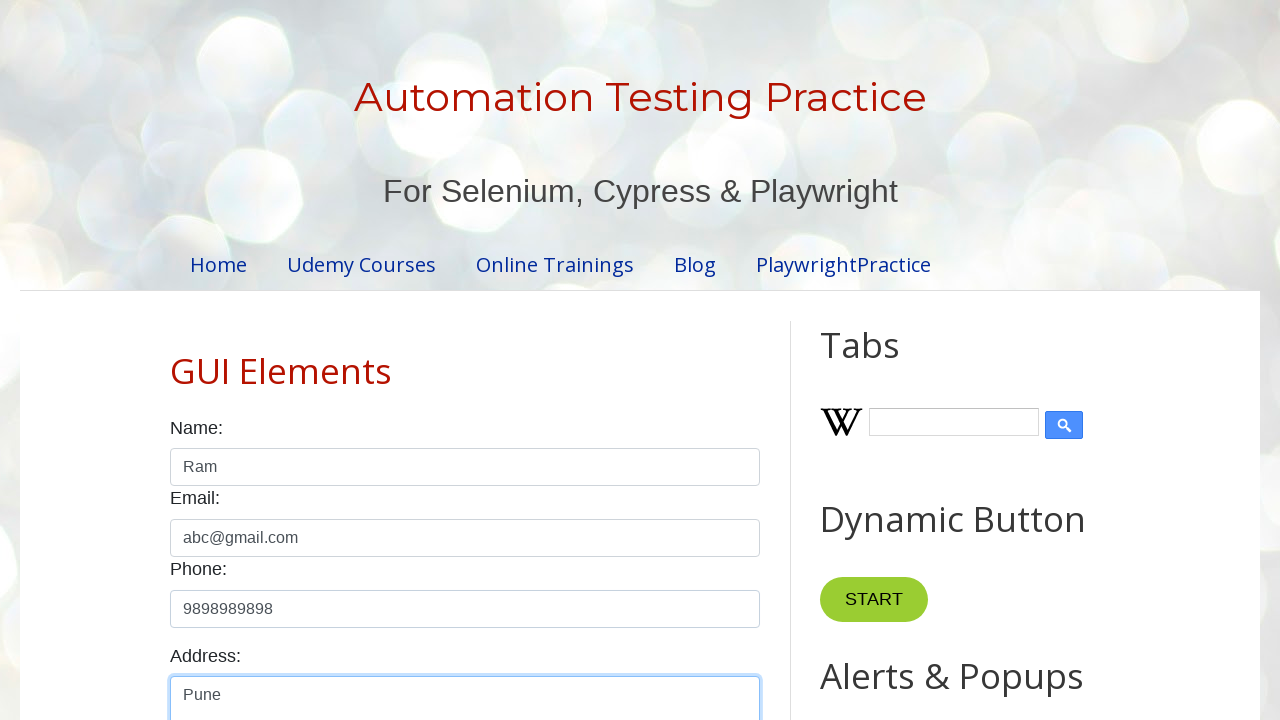

Selected male radio button at (176, 360) on input[id='male']
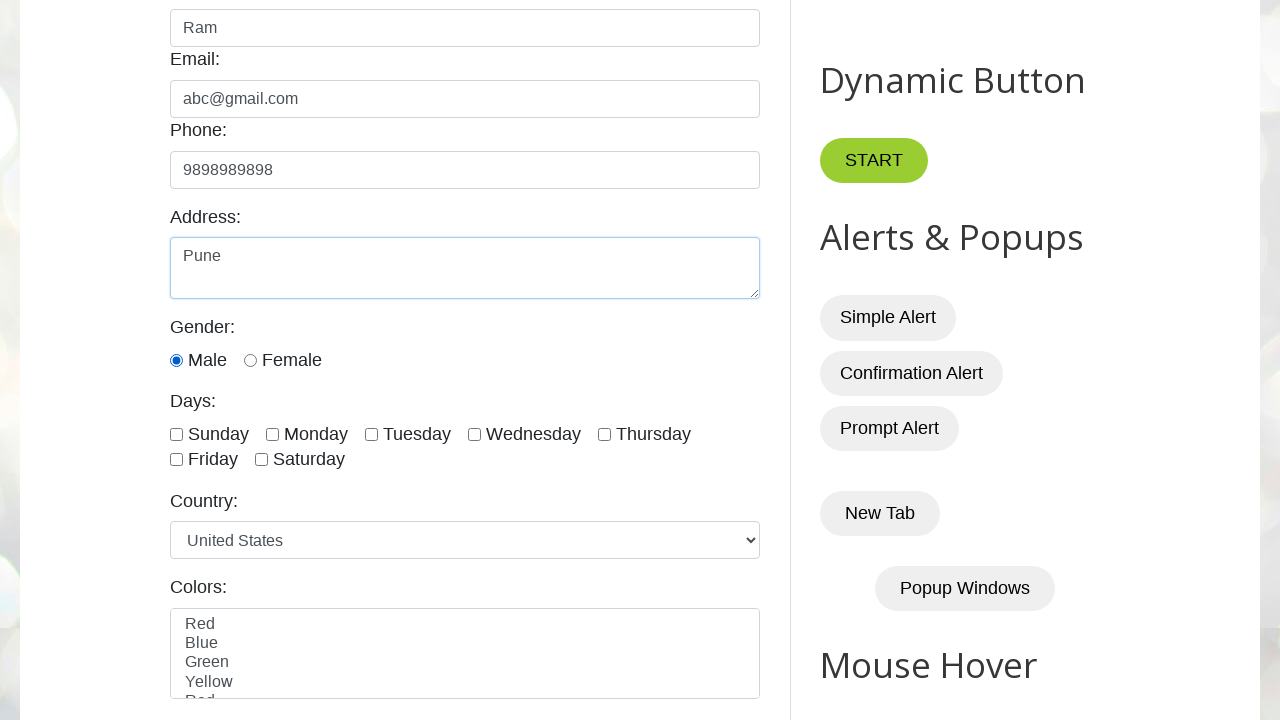

Checked Monday checkbox at (272, 434) on input[id='monday']
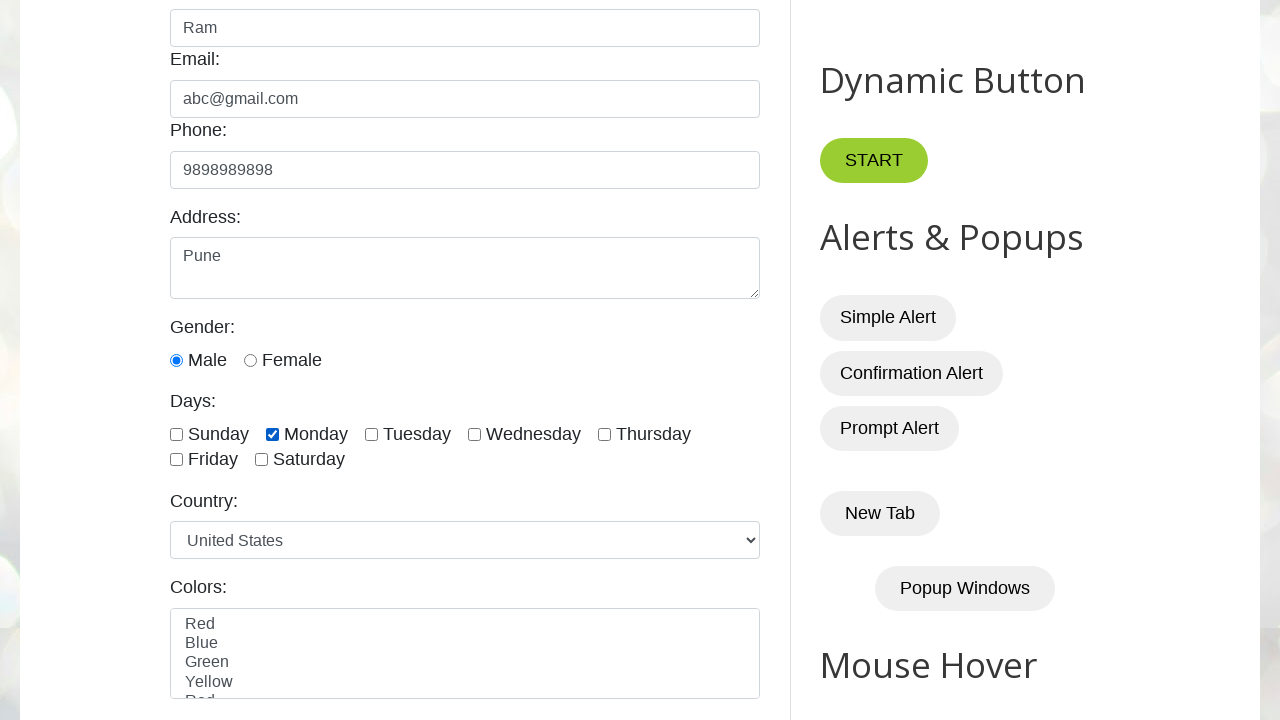

Filled date field with '04/09/2023' on input[id='datepicker']
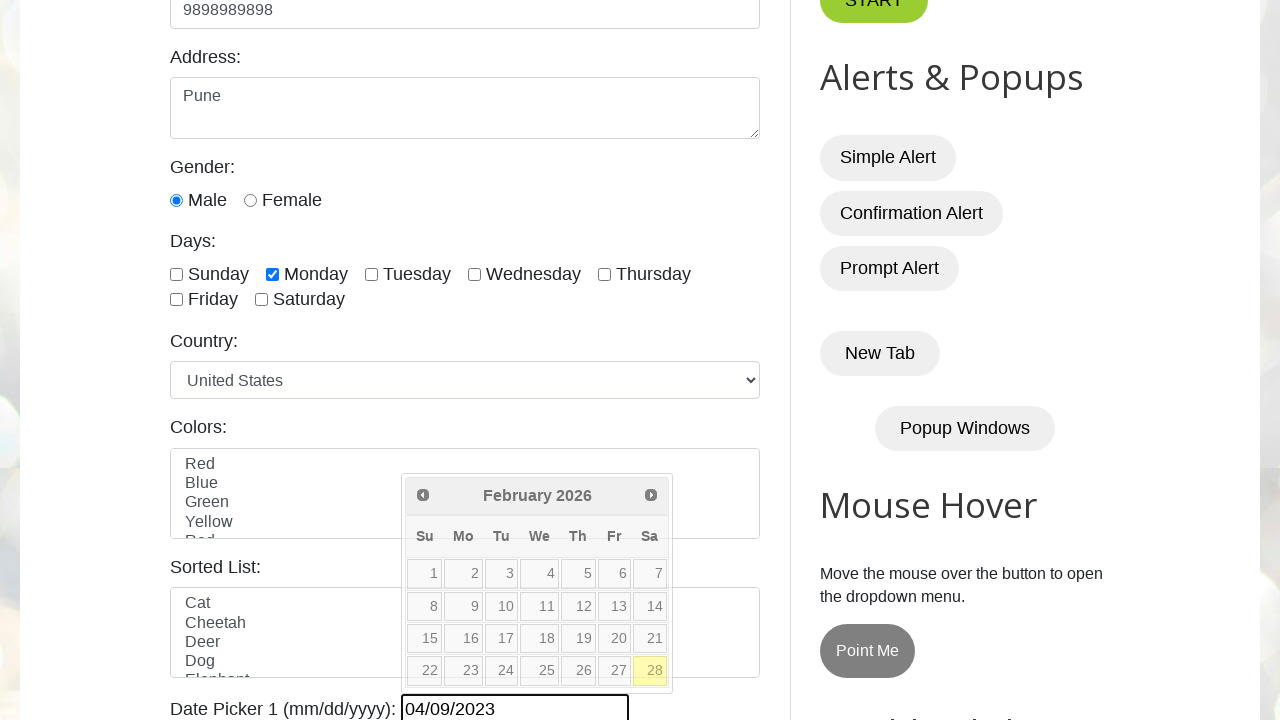

Selected 'India' from country dropdown on select[id='country']
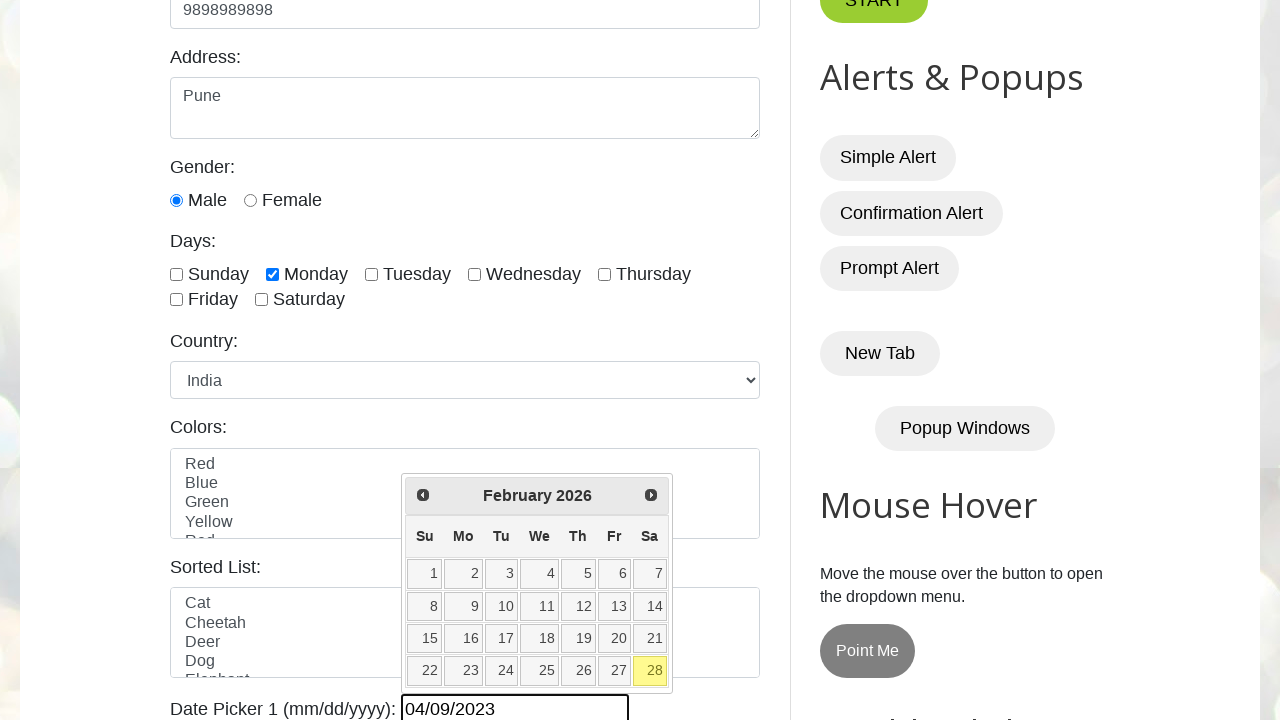

Selected 'Red' from color options on select[id='colors']
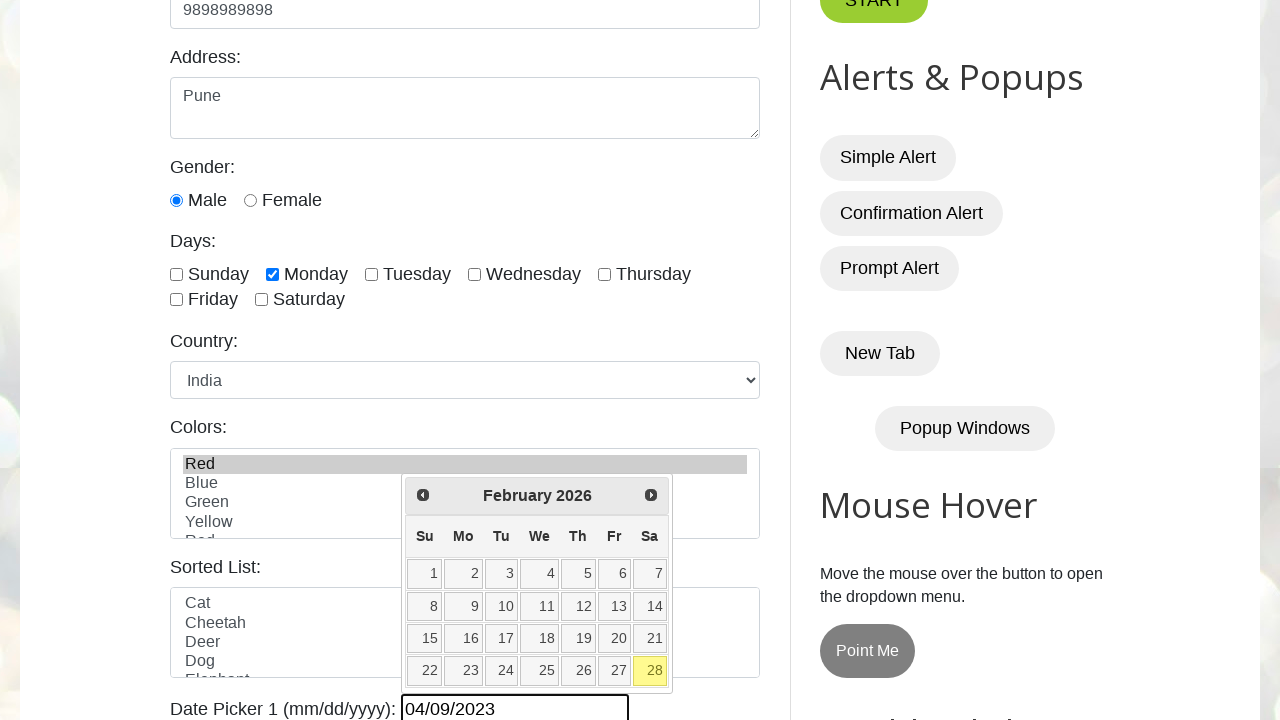

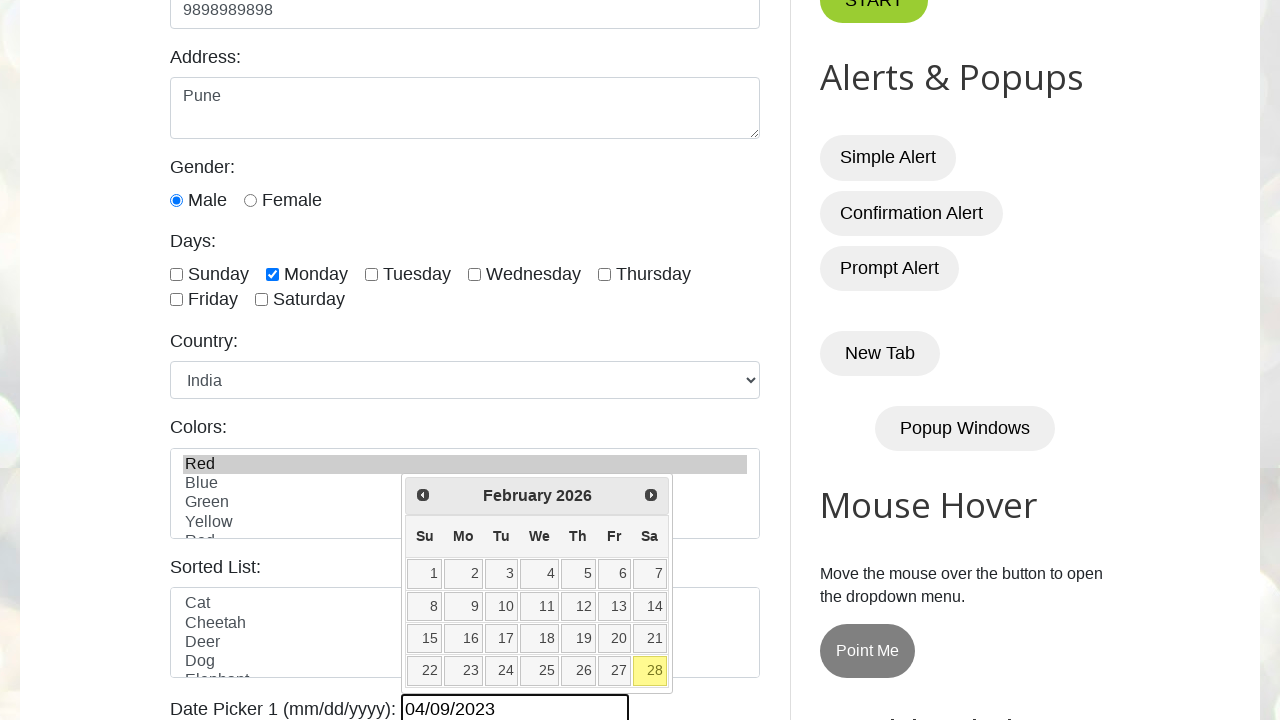